Tests sorting and pagination functionality on a vegetable price table by clicking the header to sort, then navigating through pages to find and display the price of Rice

Starting URL: https://rahulshettyacademy.com/seleniumPractise/#/offers

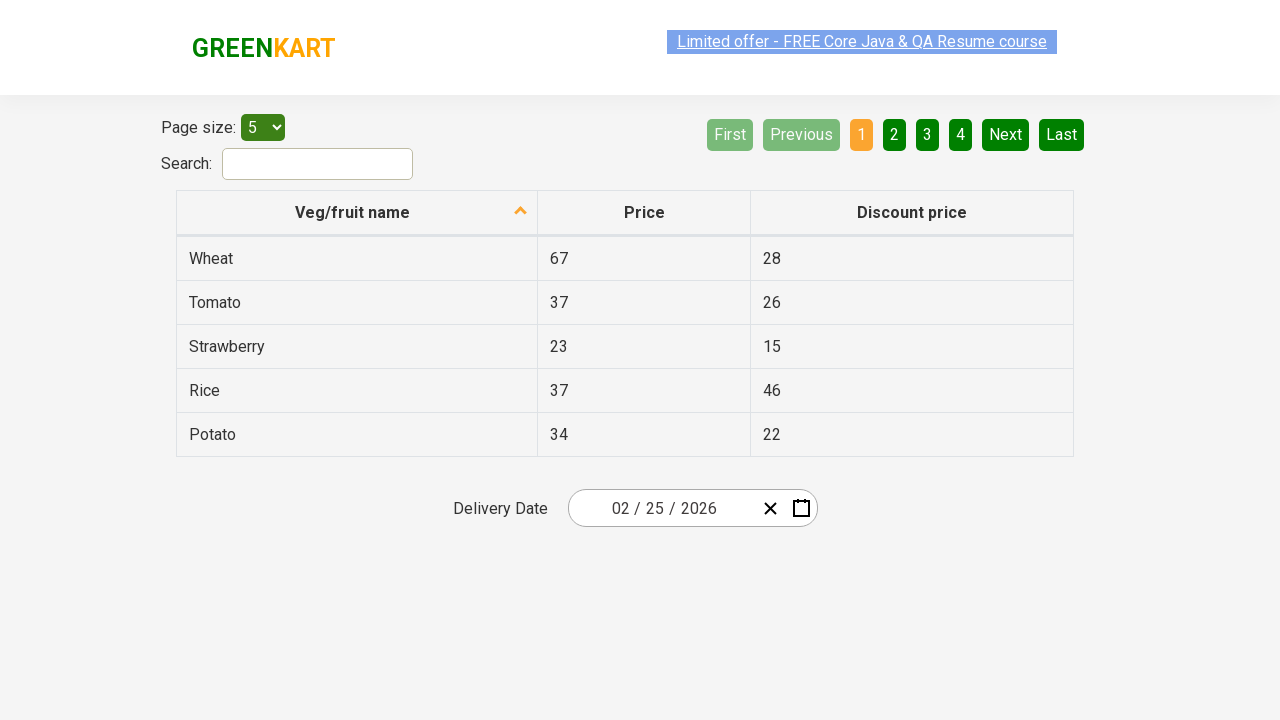

Clicked first column header to sort vegetables at (357, 213) on xpath=//tr/th[1]
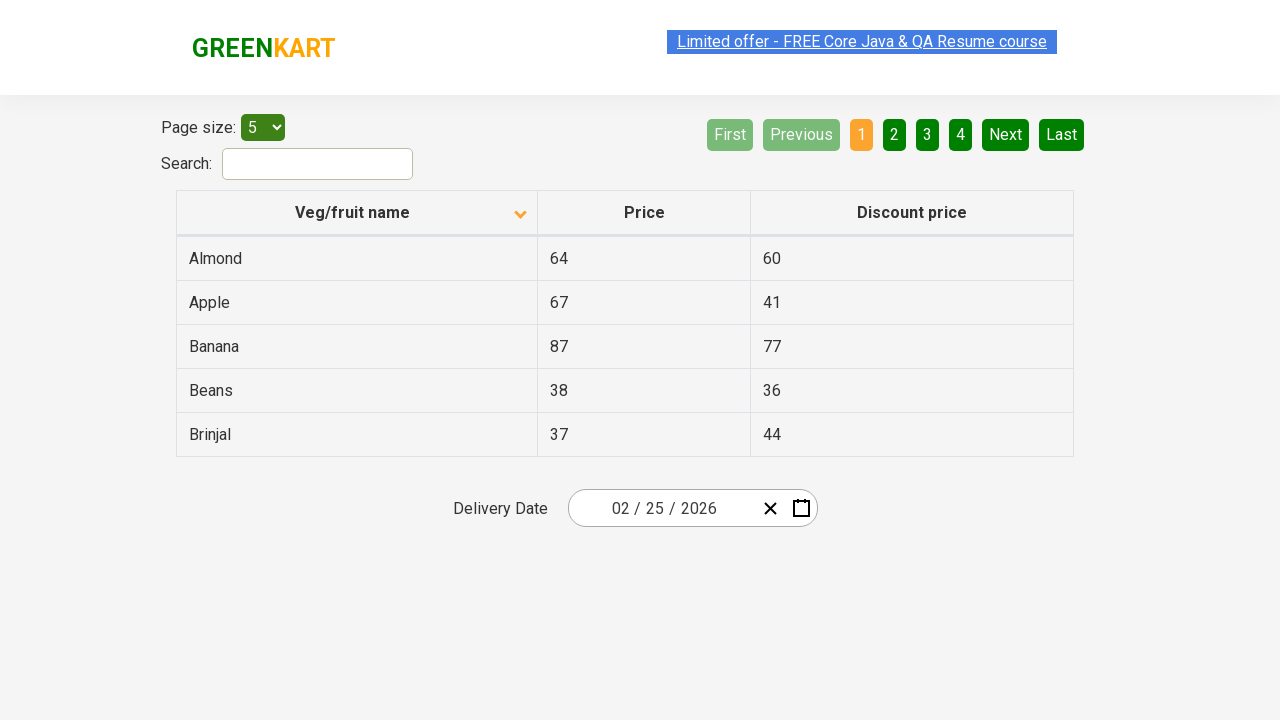

Retrieved all vegetable names from first column
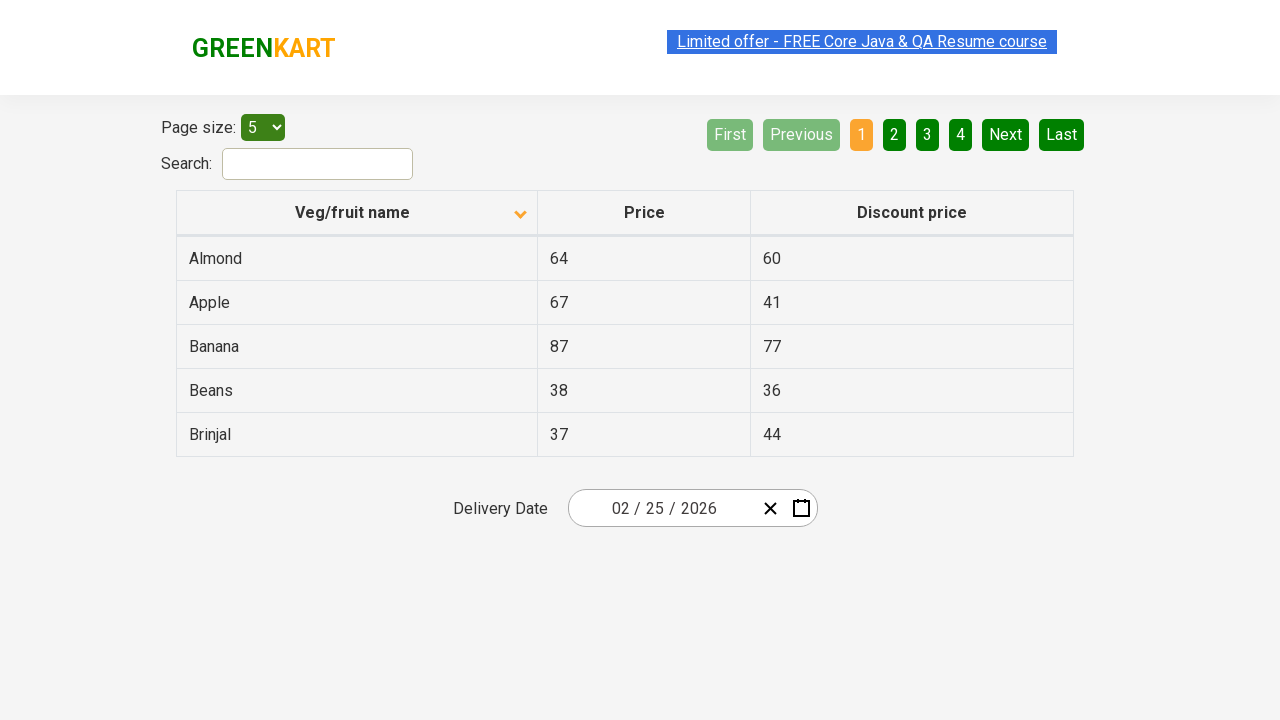

Extracted vegetable names into list
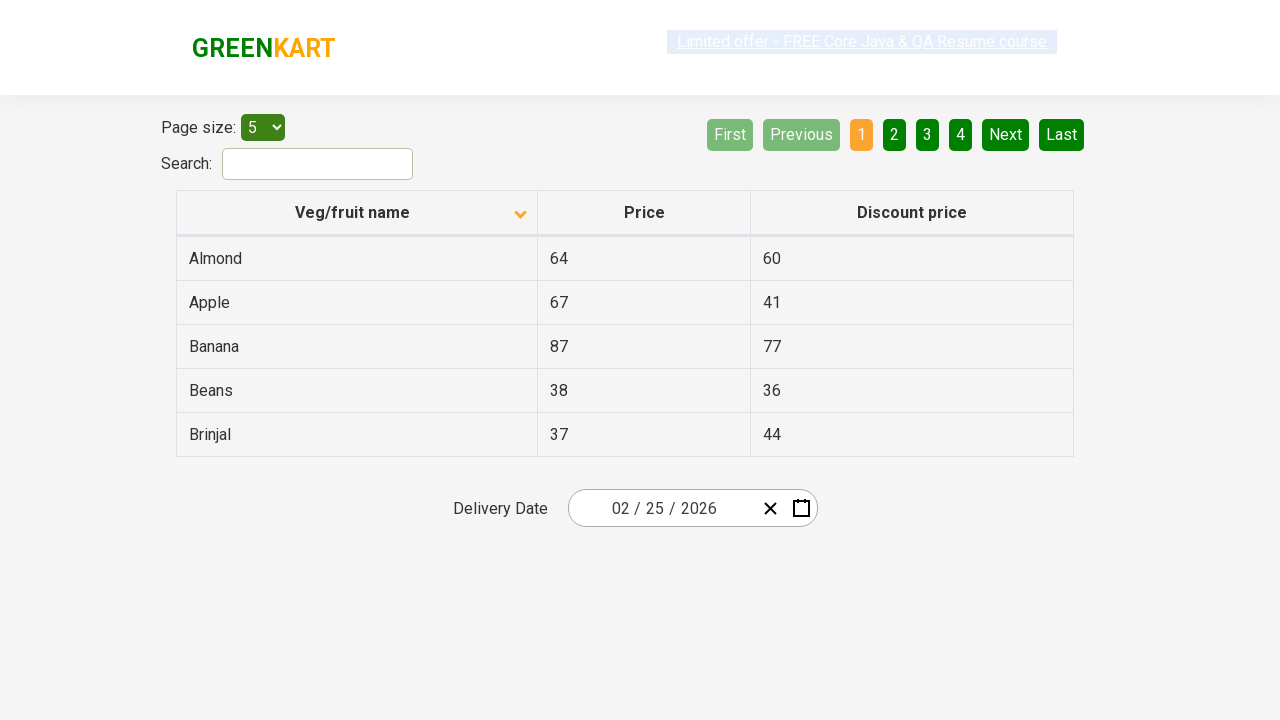

Created sorted reference list for validation
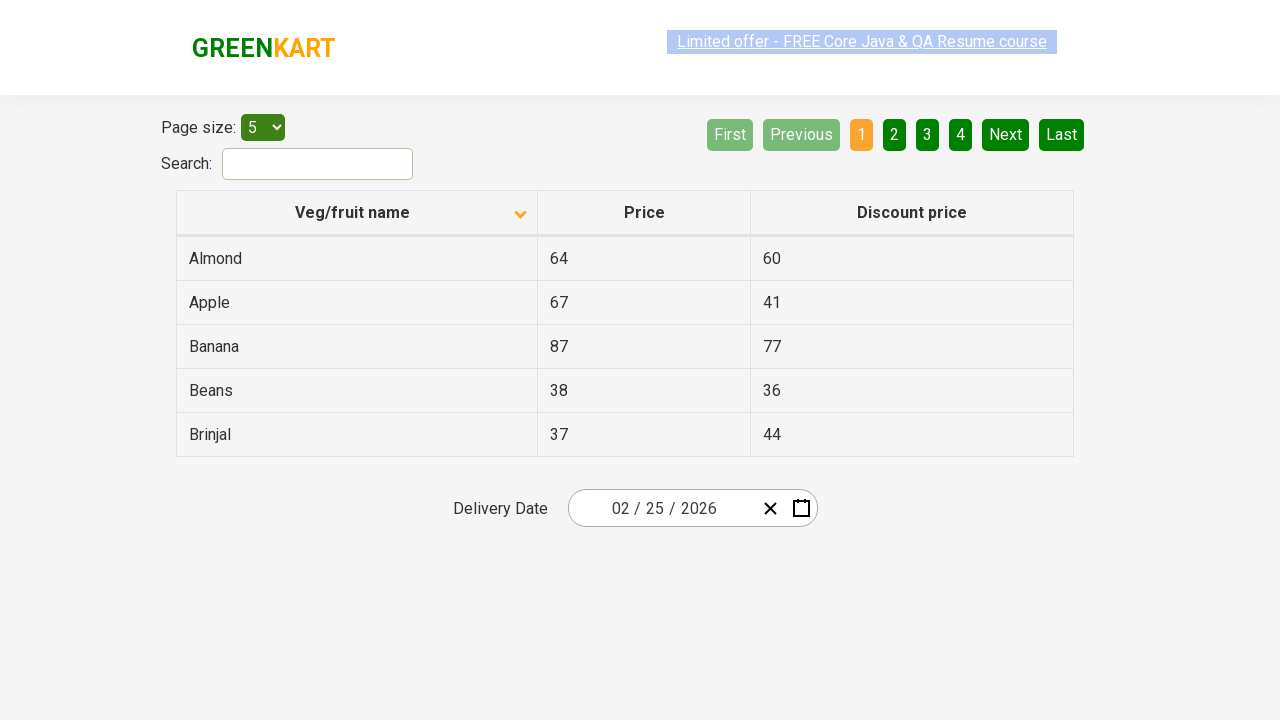

Retrieved all rows from current page
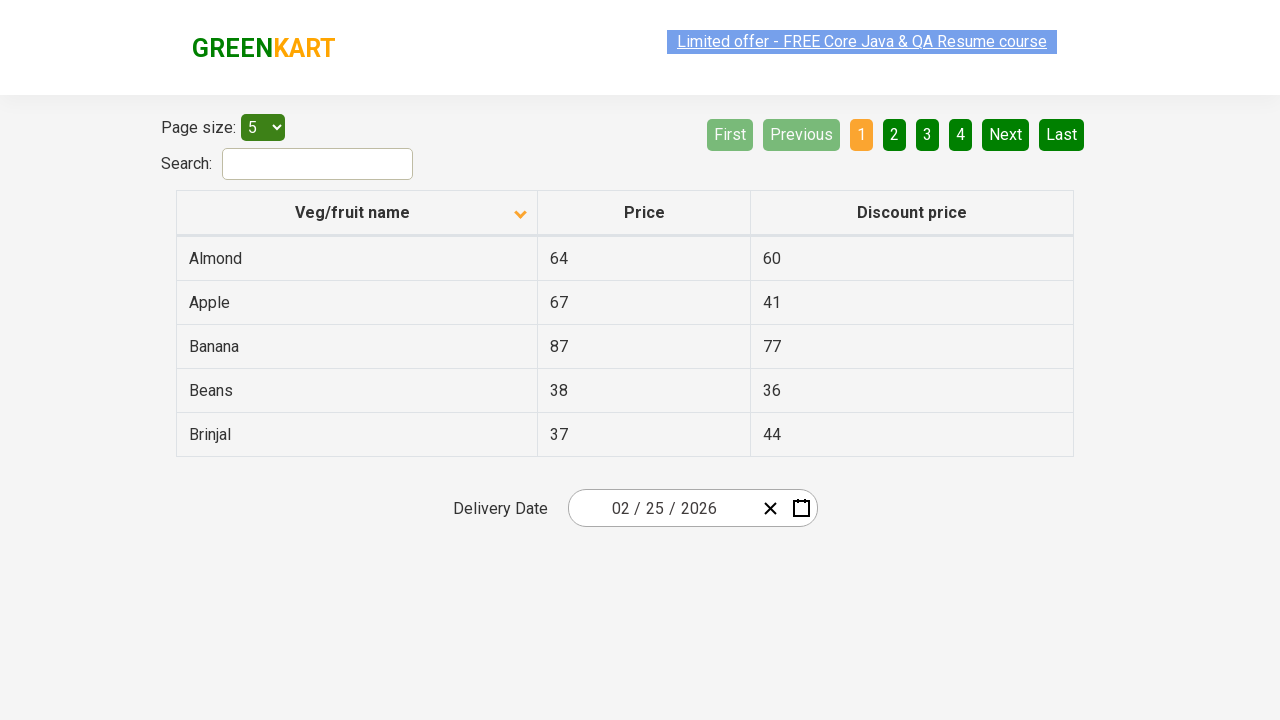

Checked for next page button
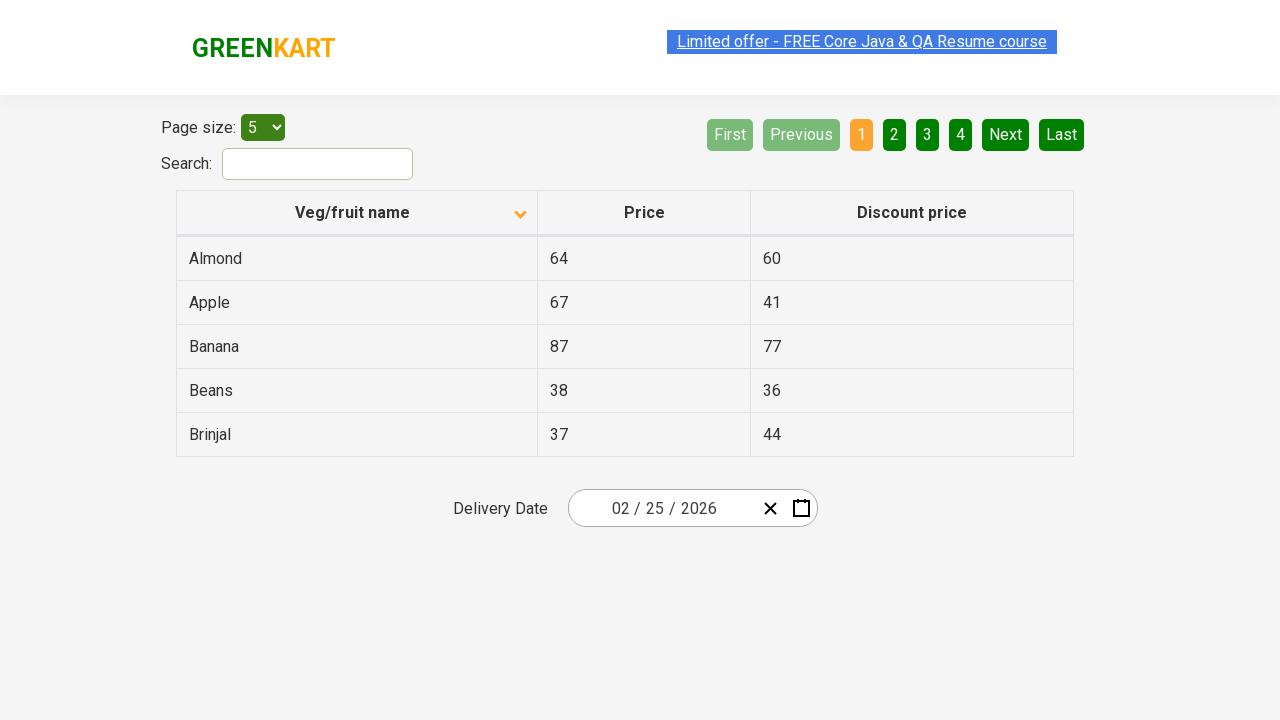

Clicked next page button to navigate to next page at (1006, 134) on [aria-label='Next']
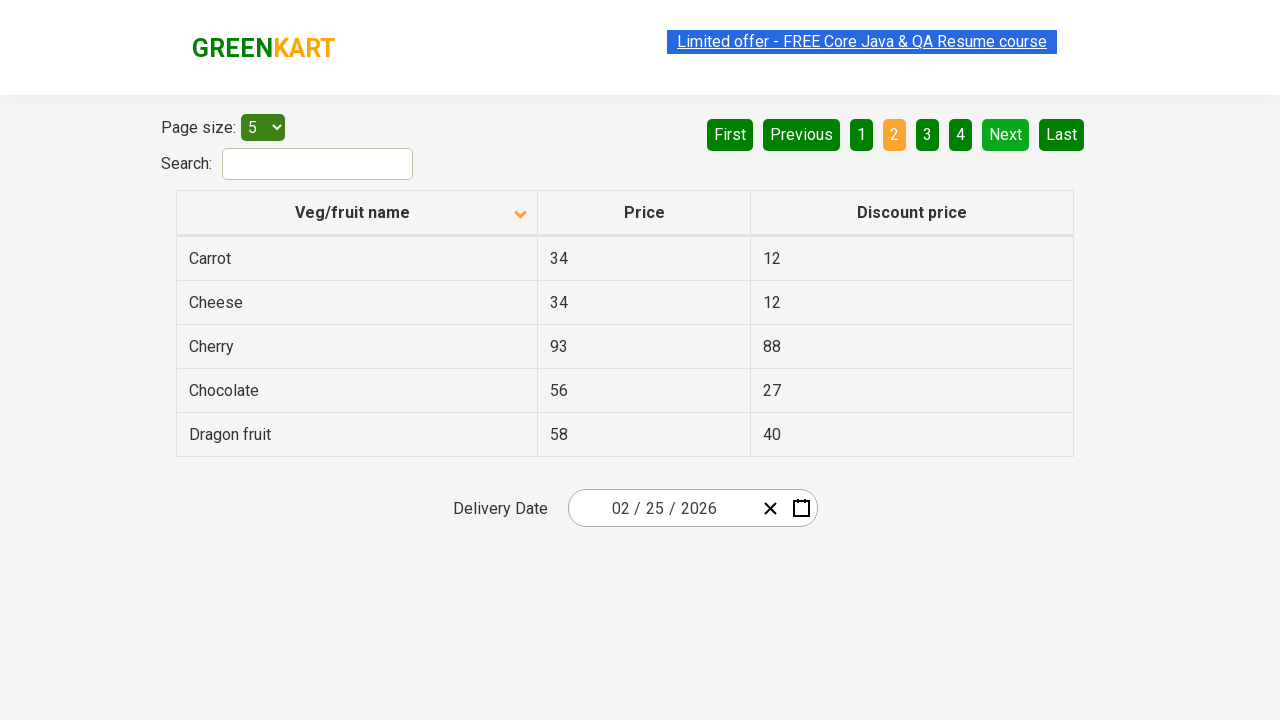

Waited for next page to load
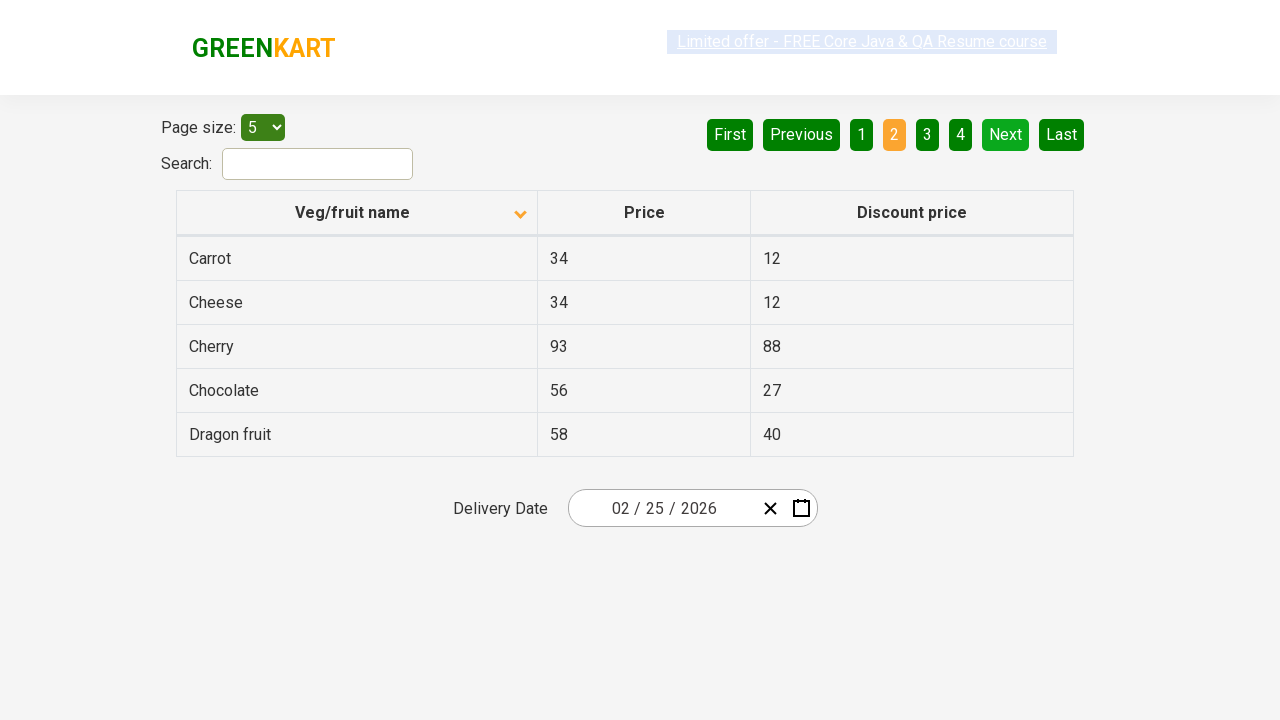

Retrieved all rows from current page
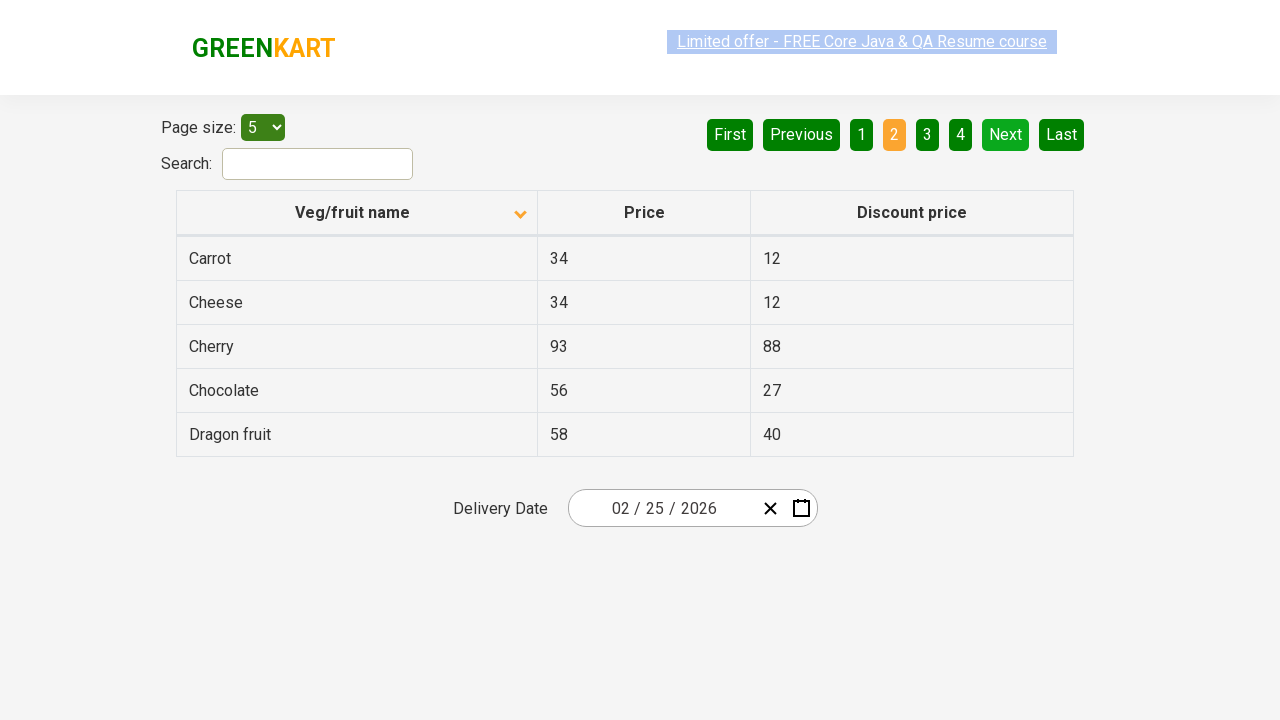

Checked for next page button
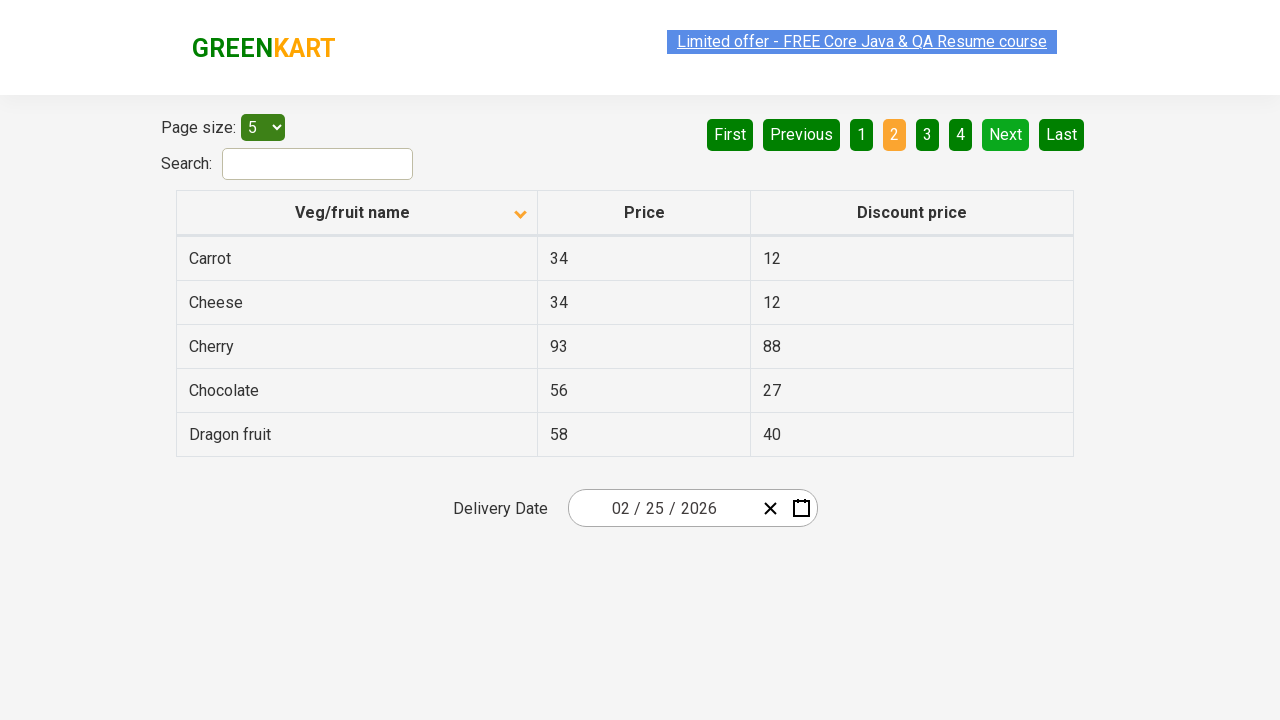

Clicked next page button to navigate to next page at (1006, 134) on [aria-label='Next']
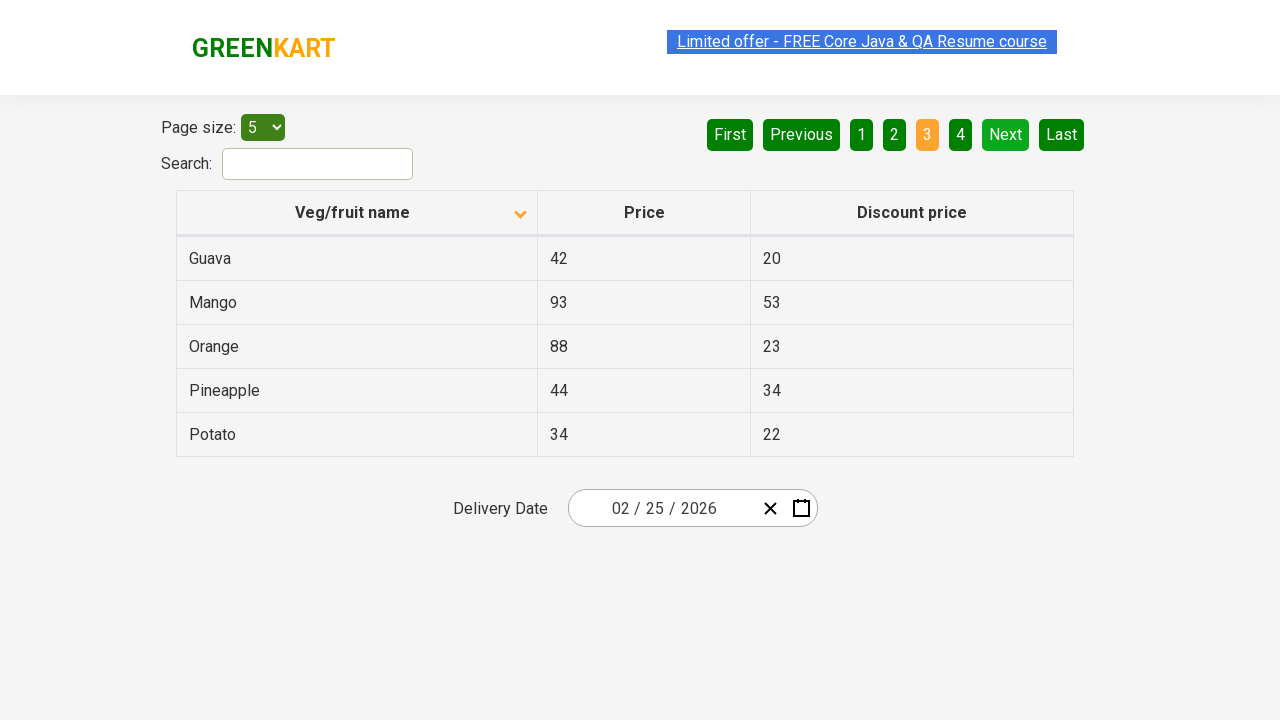

Waited for next page to load
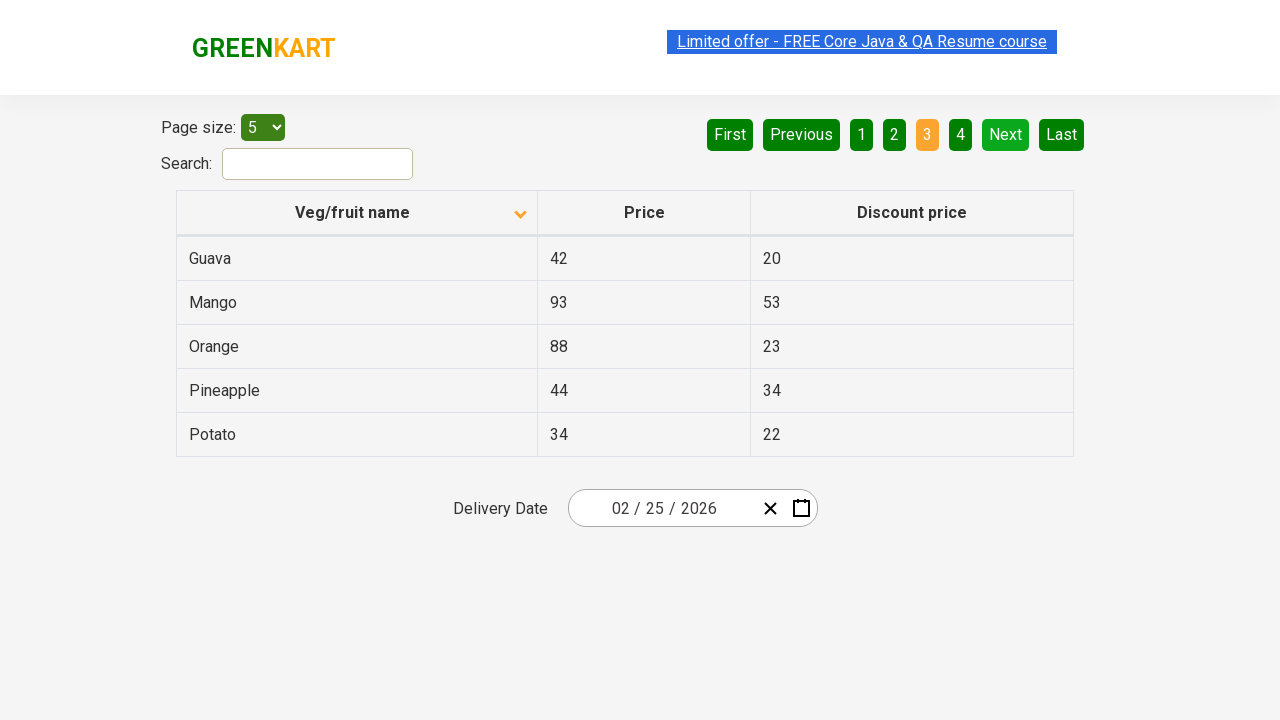

Retrieved all rows from current page
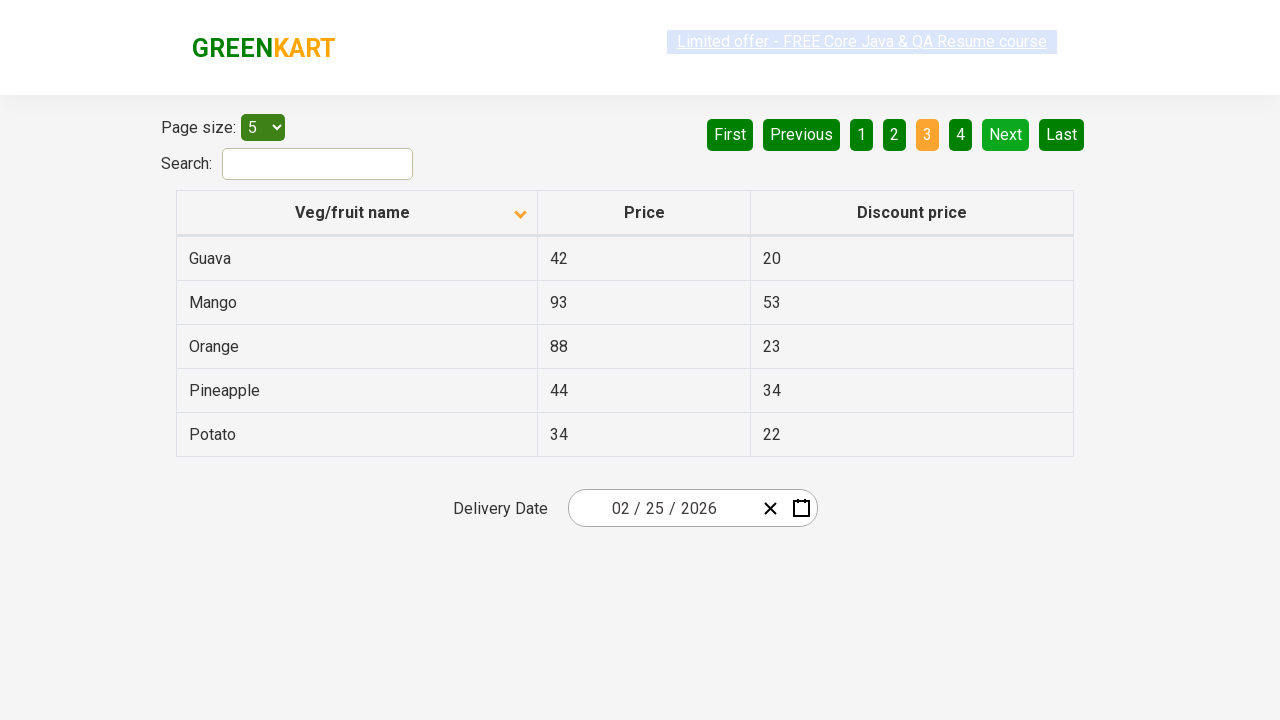

Checked for next page button
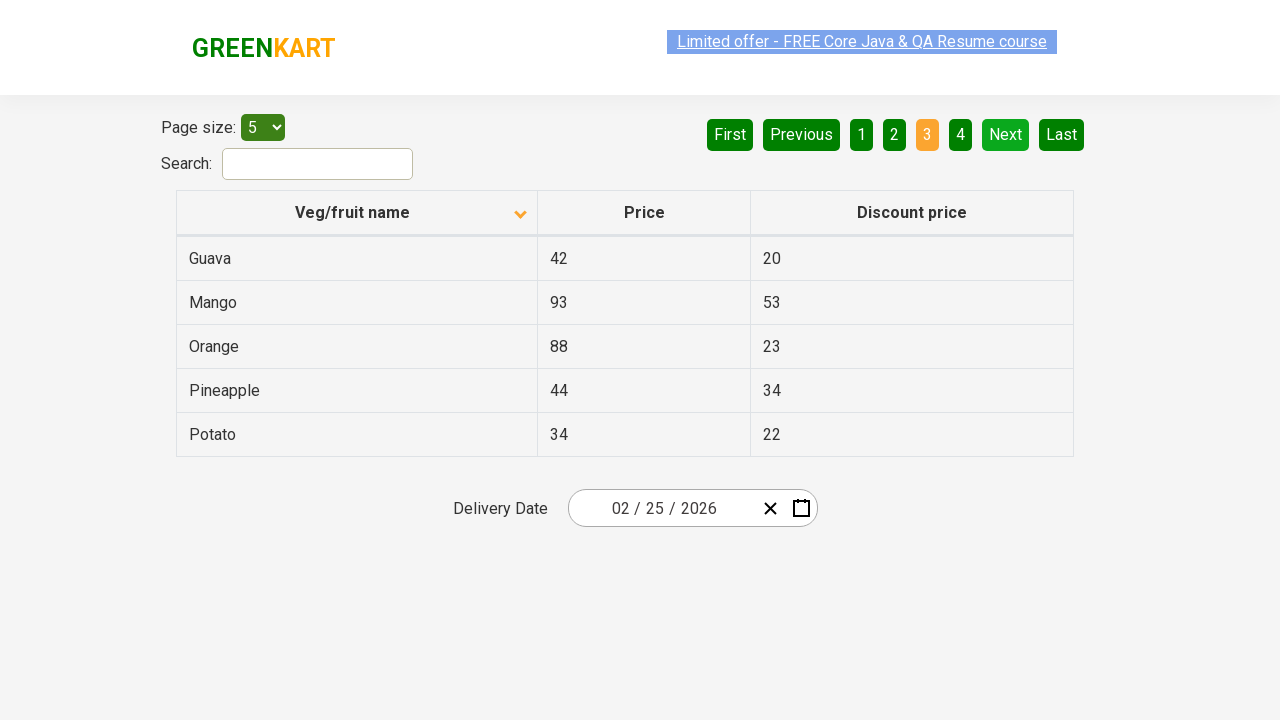

Clicked next page button to navigate to next page at (1006, 134) on [aria-label='Next']
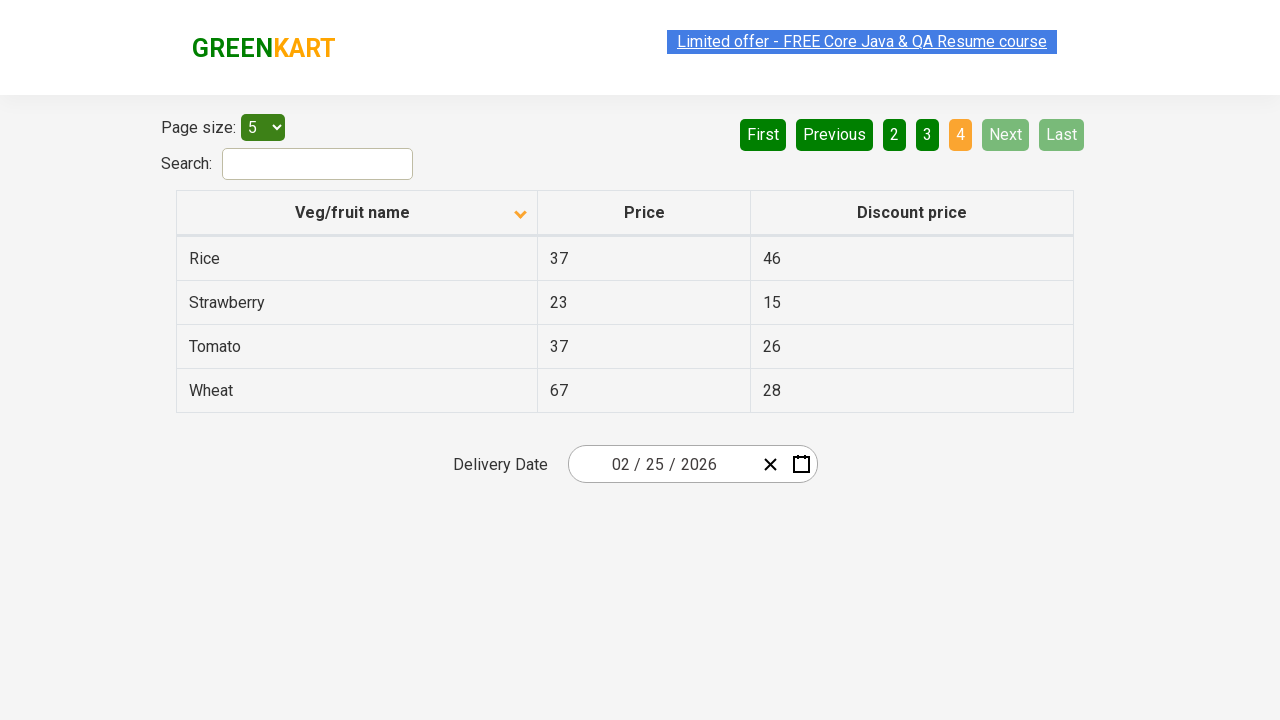

Waited for next page to load
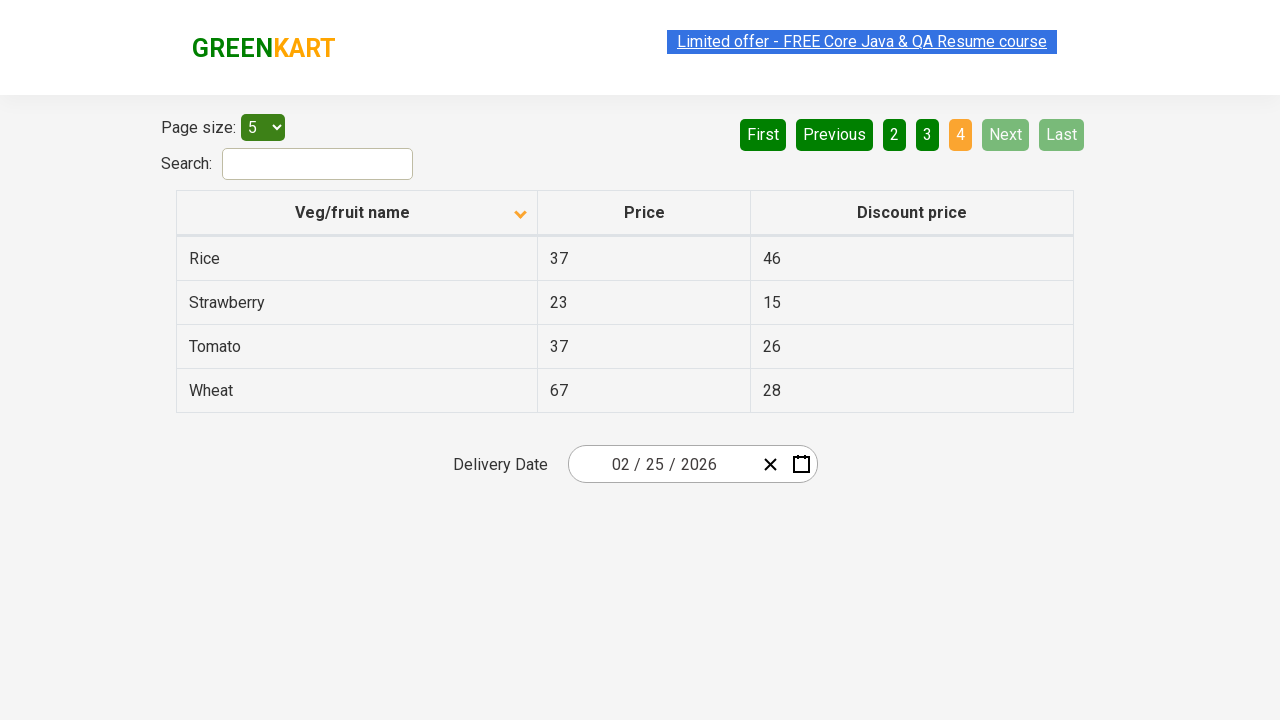

Retrieved all rows from current page
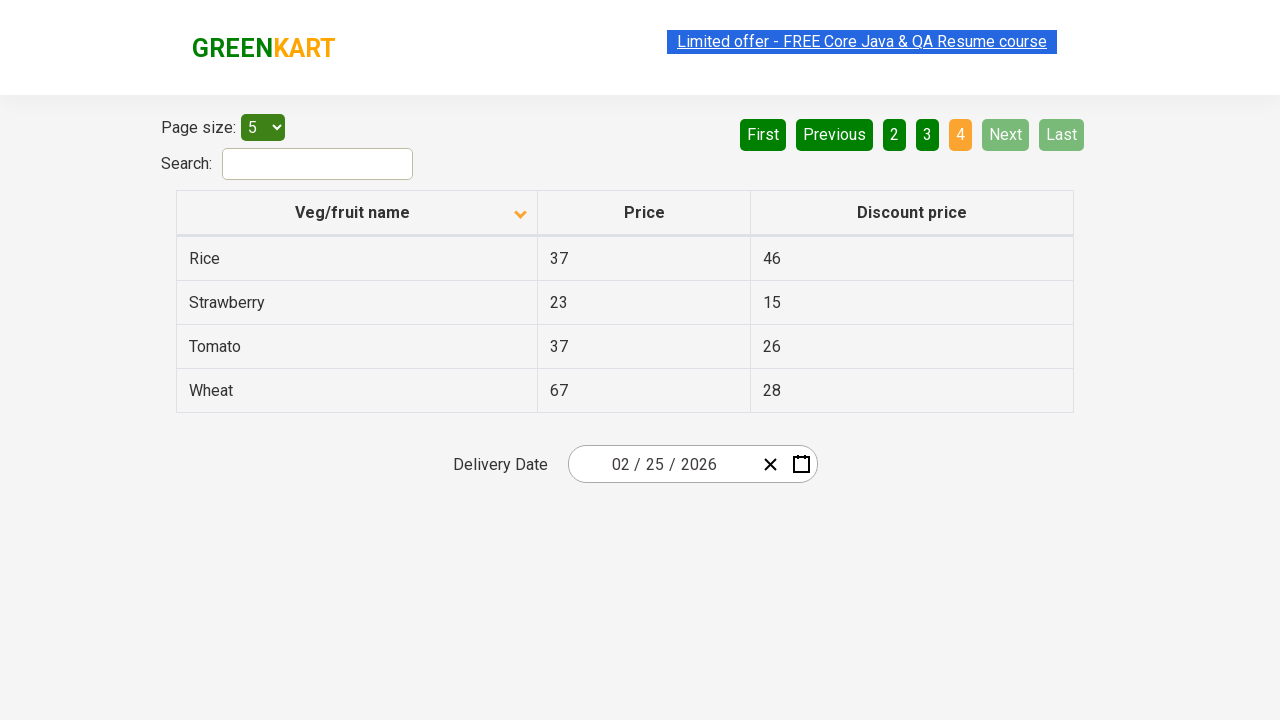

Found Rice with price: 37
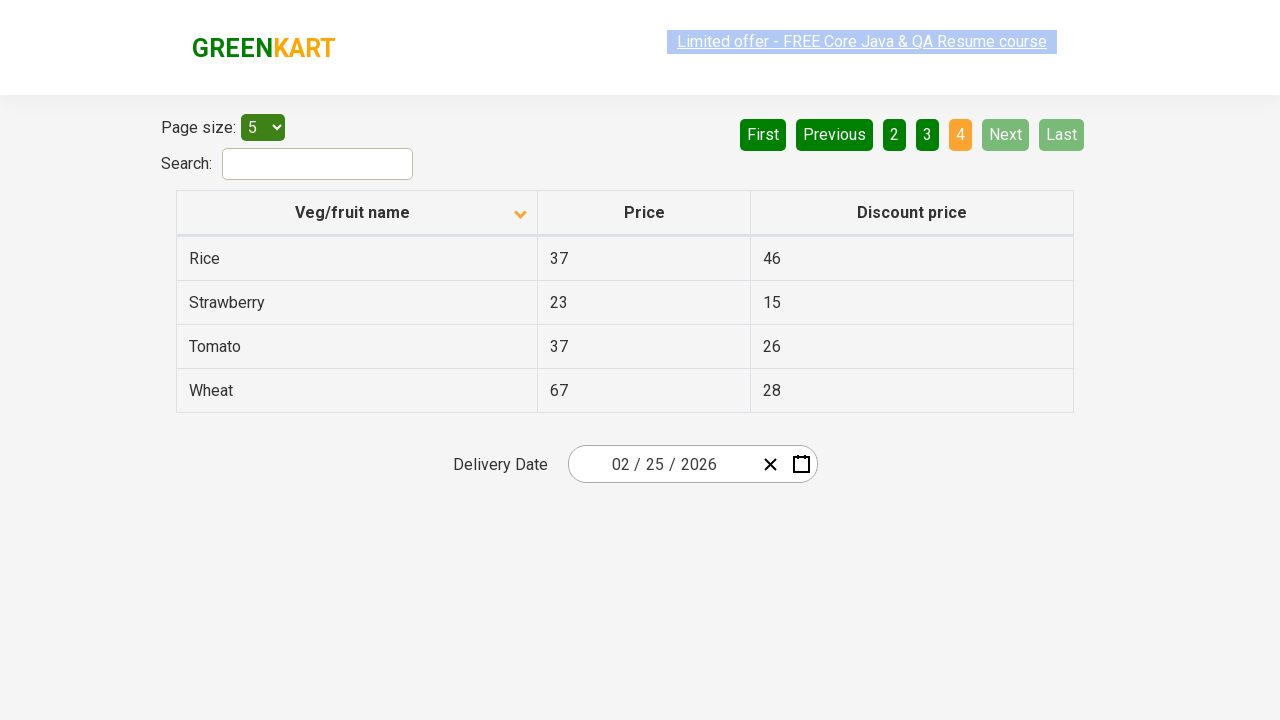

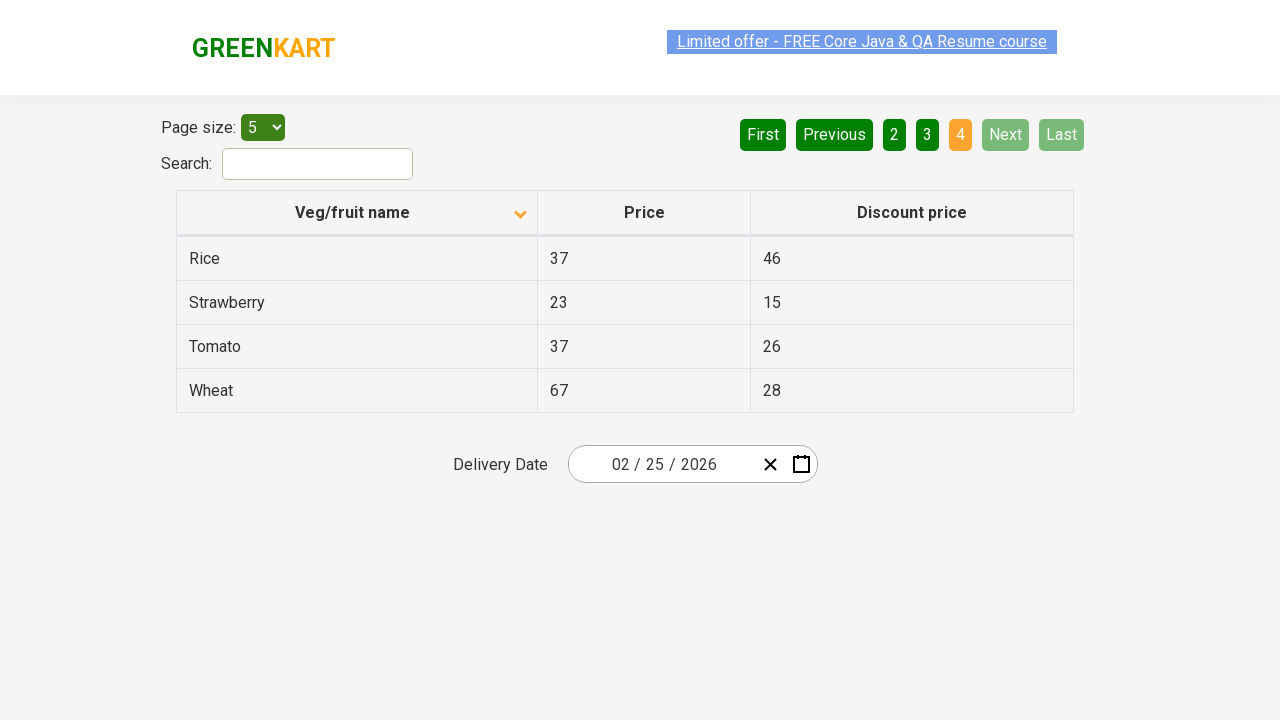